Tests a signup/contact form by filling in first name, last name, and email fields, then clicking the submit button.

Starting URL: http://secure-retreat-92358.herokuapp.com/

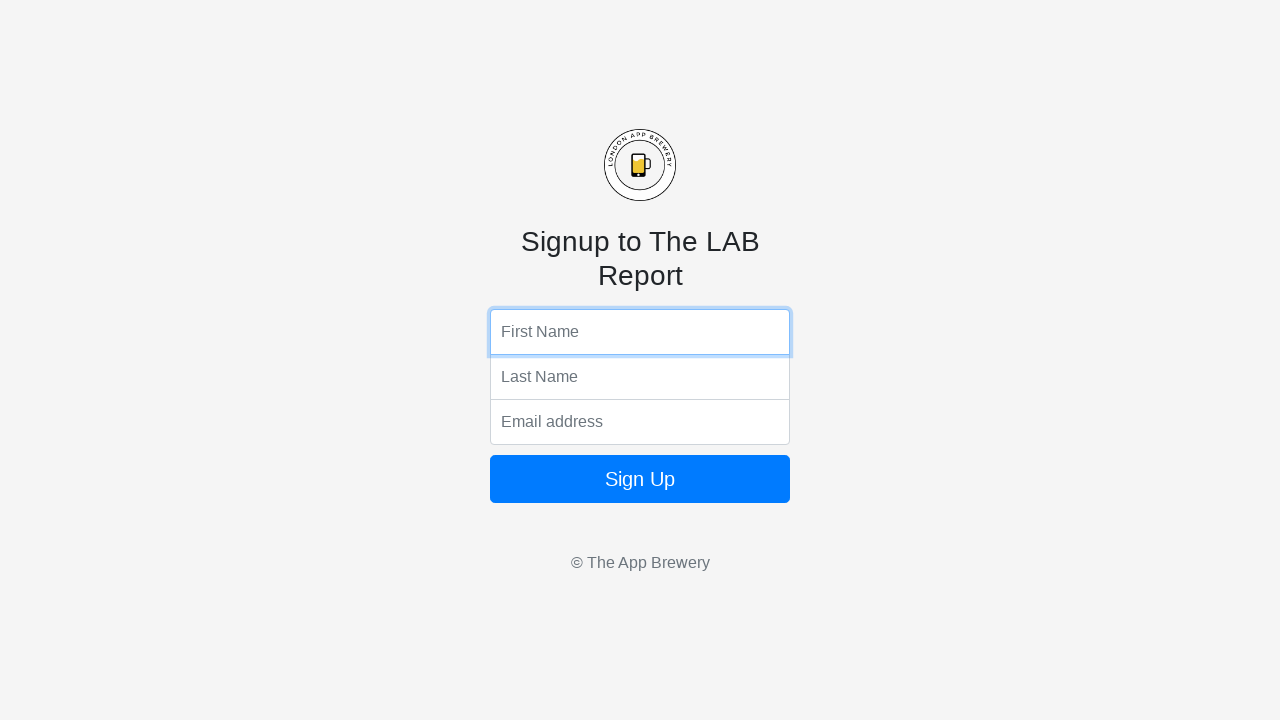

Filled first name field with 'Jennifer' on input[name='fName']
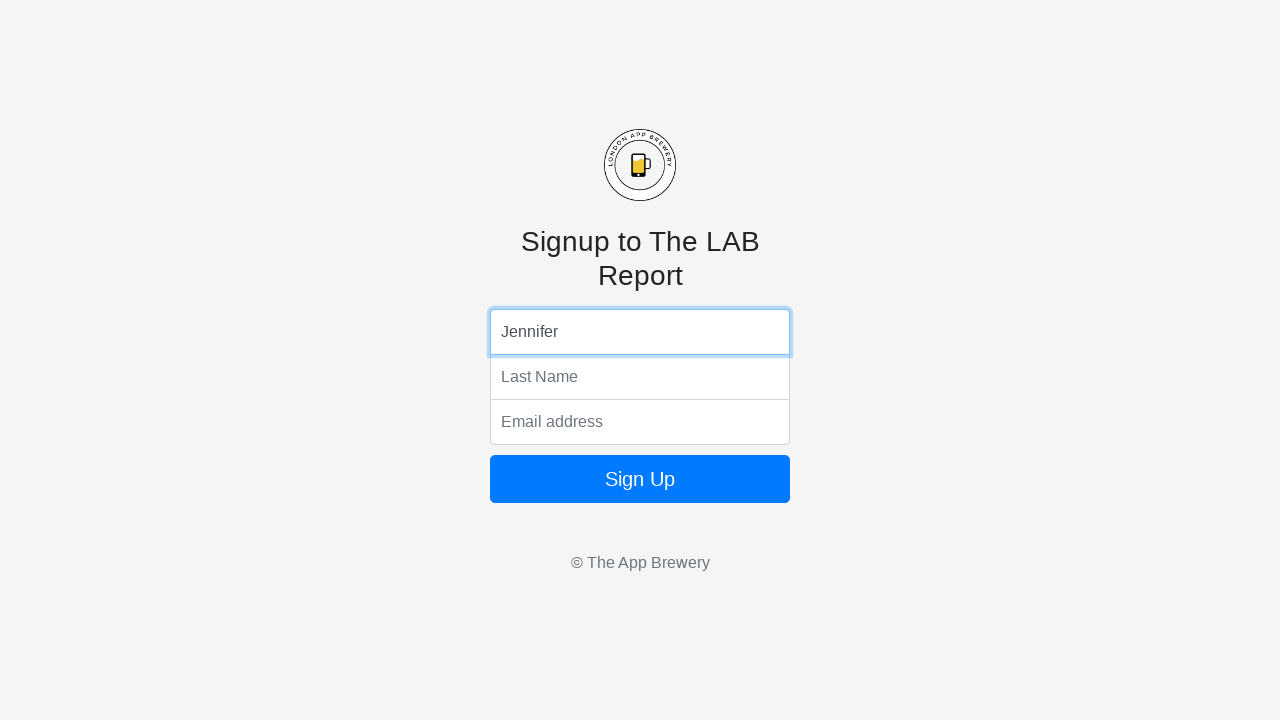

Filled last name field with 'Martinez' on input[name='lName']
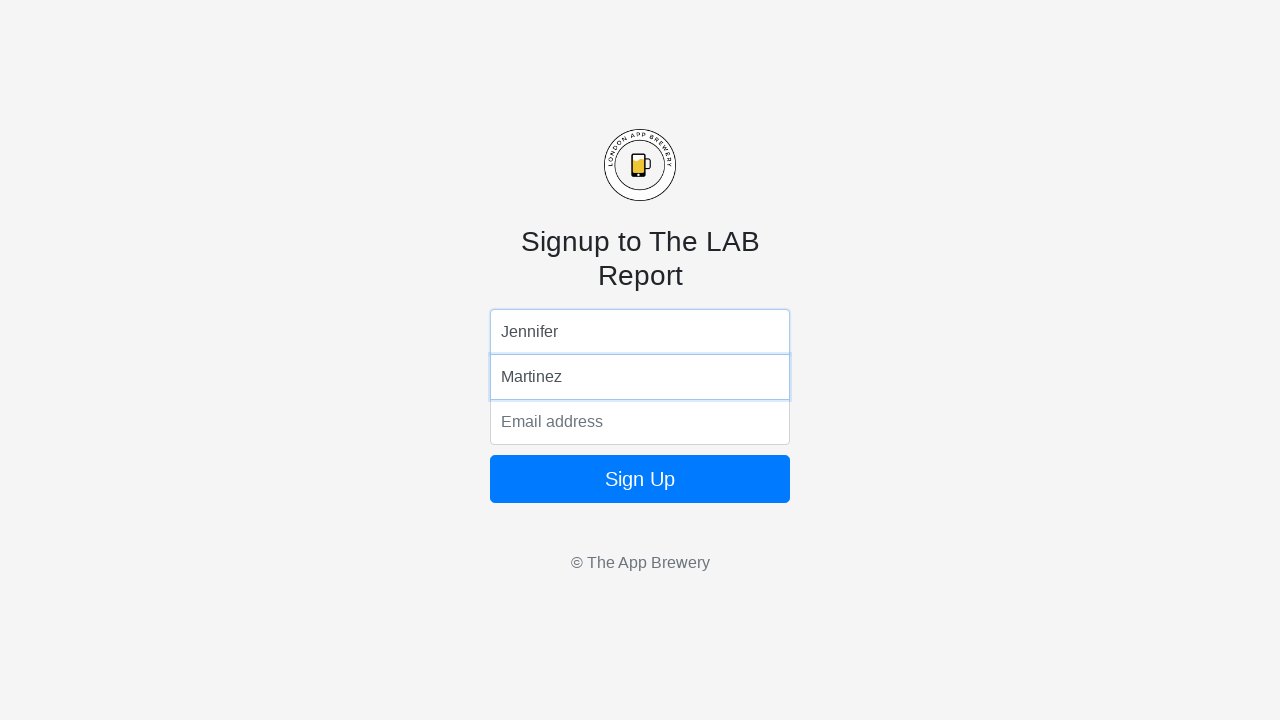

Filled email field with 'jennifer.martinez@example.com' on input[name='email']
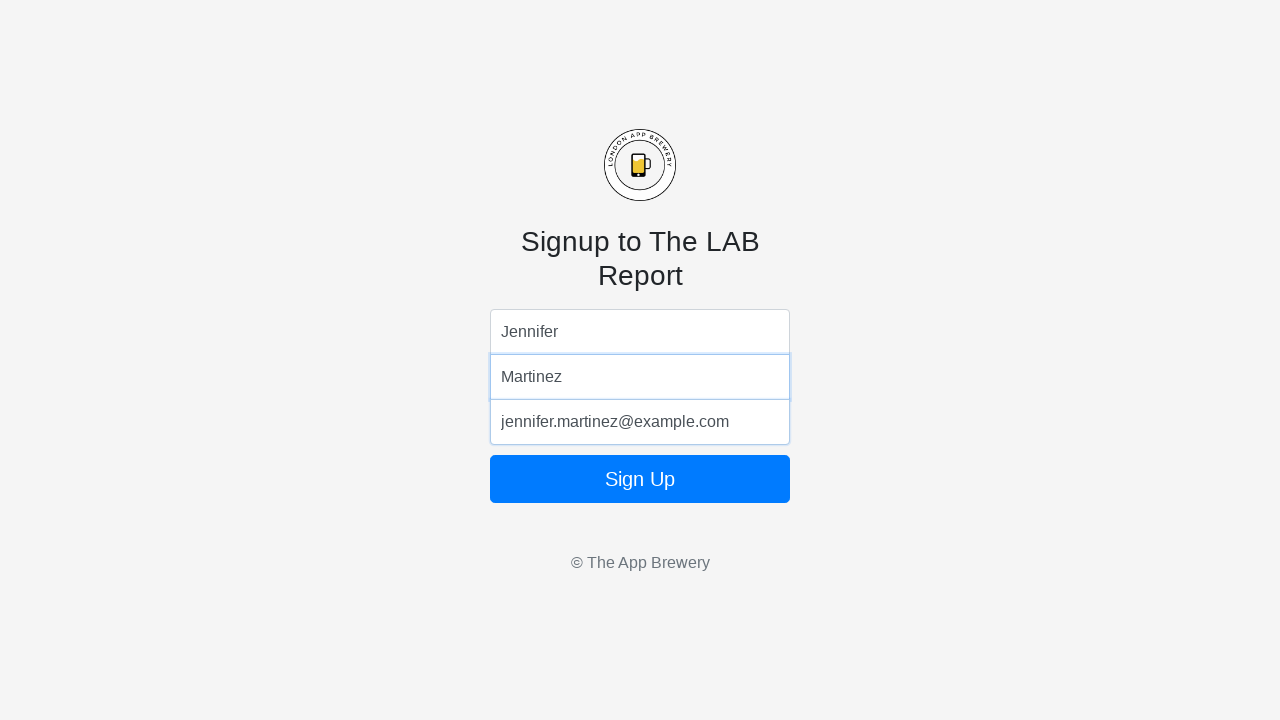

Clicked form submit button at (640, 479) on form button
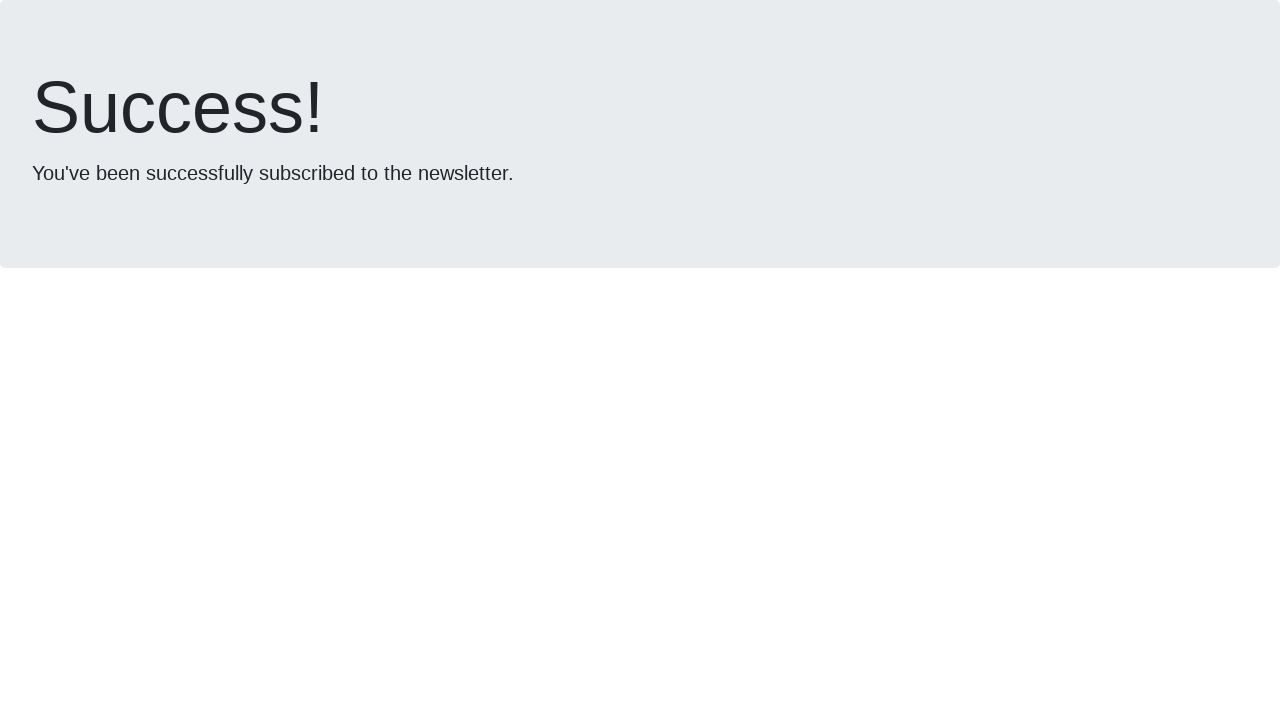

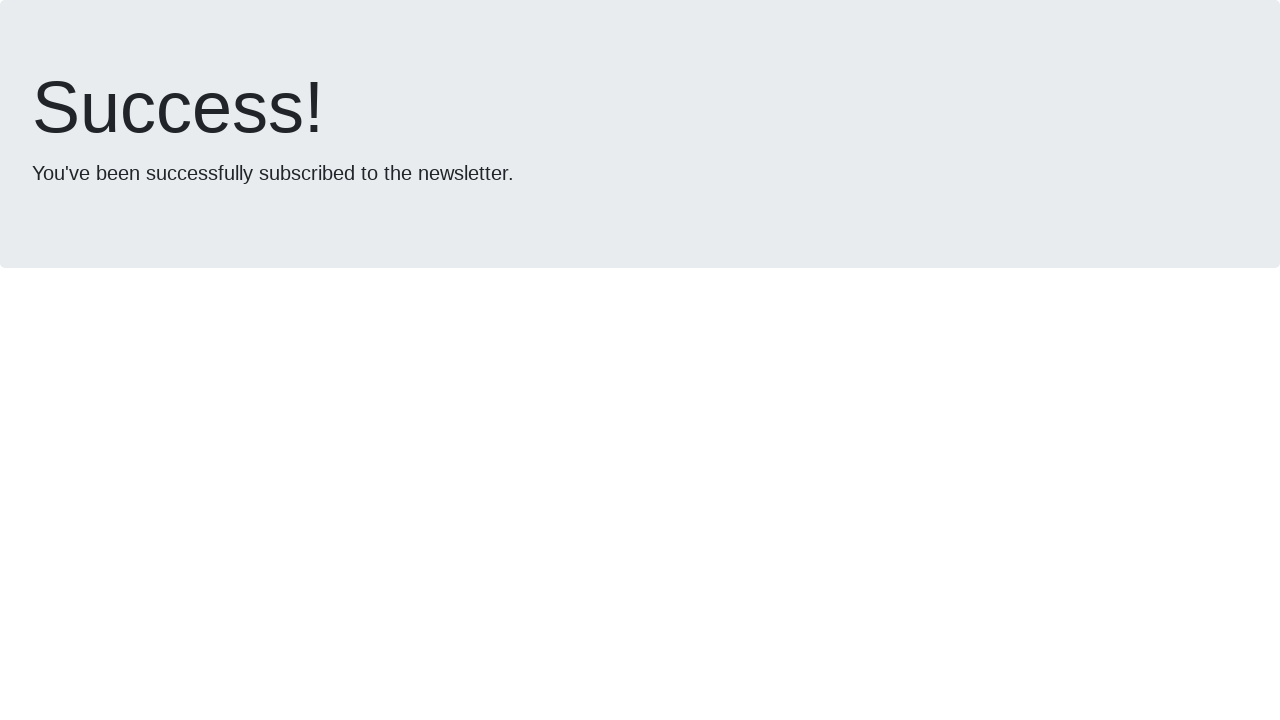